Tests text input functionality by entering a new button name and clicking the button to update its text

Starting URL: http://uitestingplayground.com/textinput

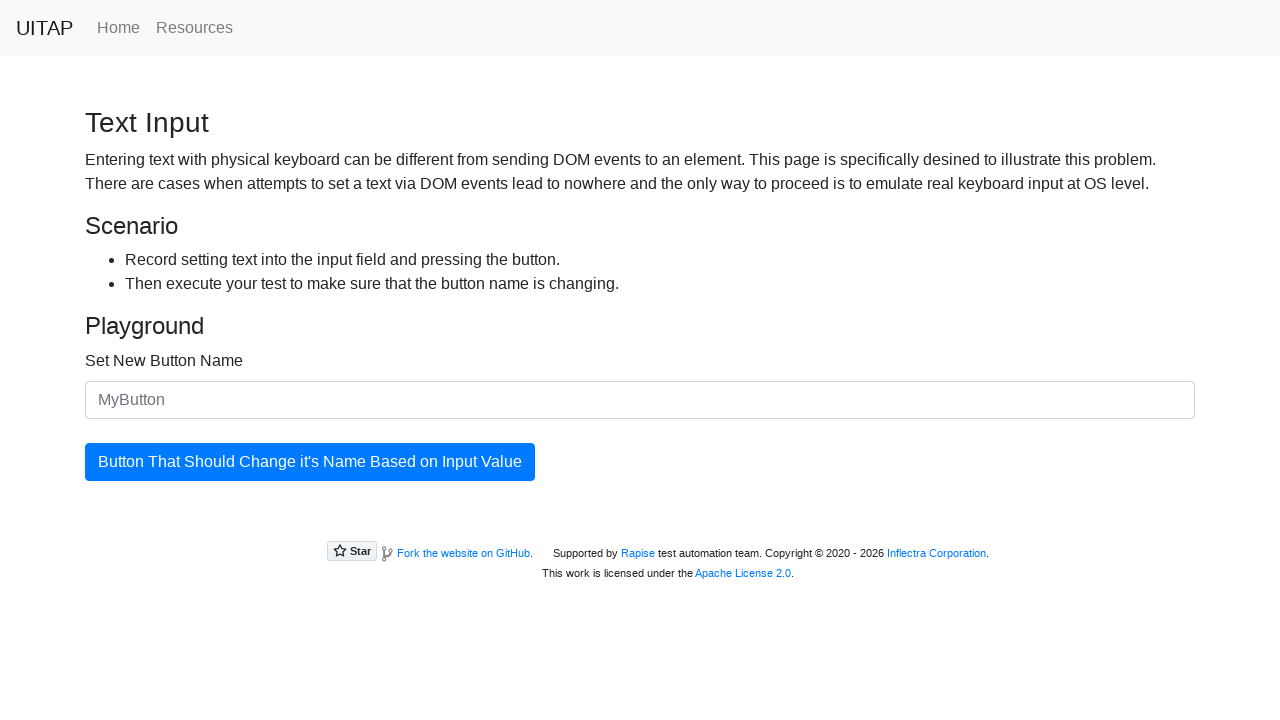

Filled input field with new button name 'SkyPro' on #newButtonName
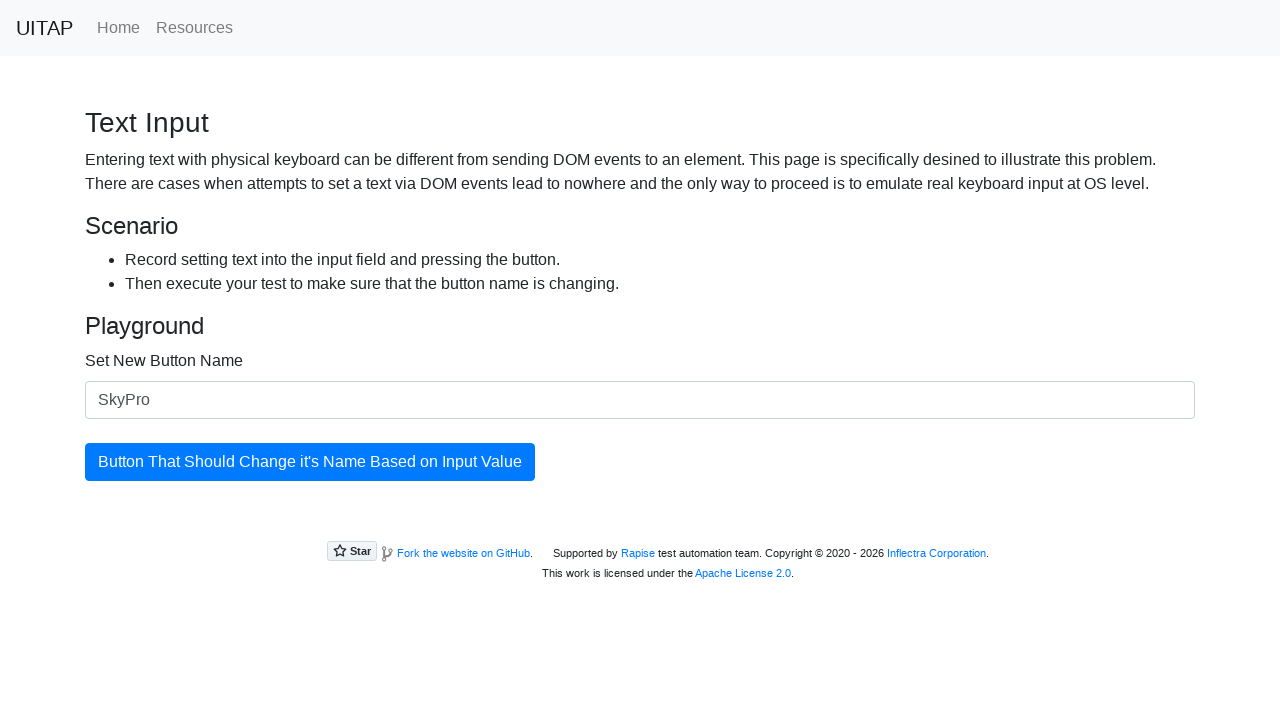

Clicked the button to update its text at (310, 462) on #updatingButton
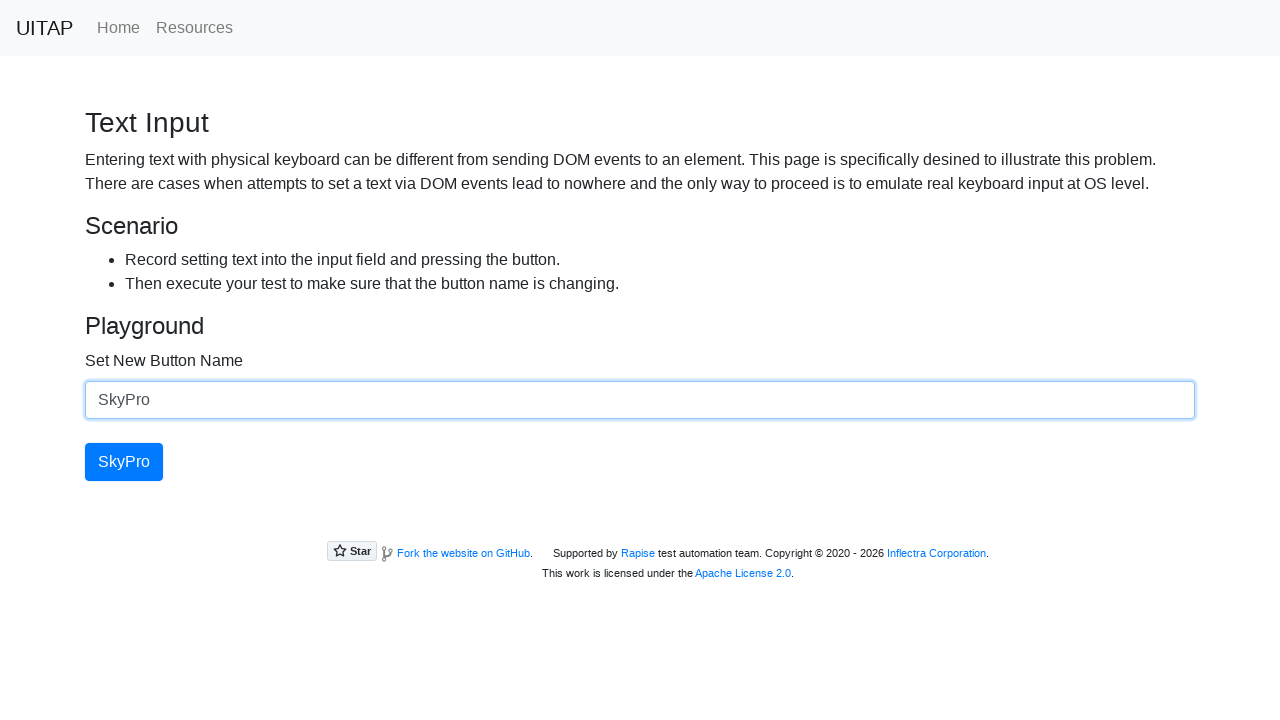

Verified button text was updated to 'SkyPro'
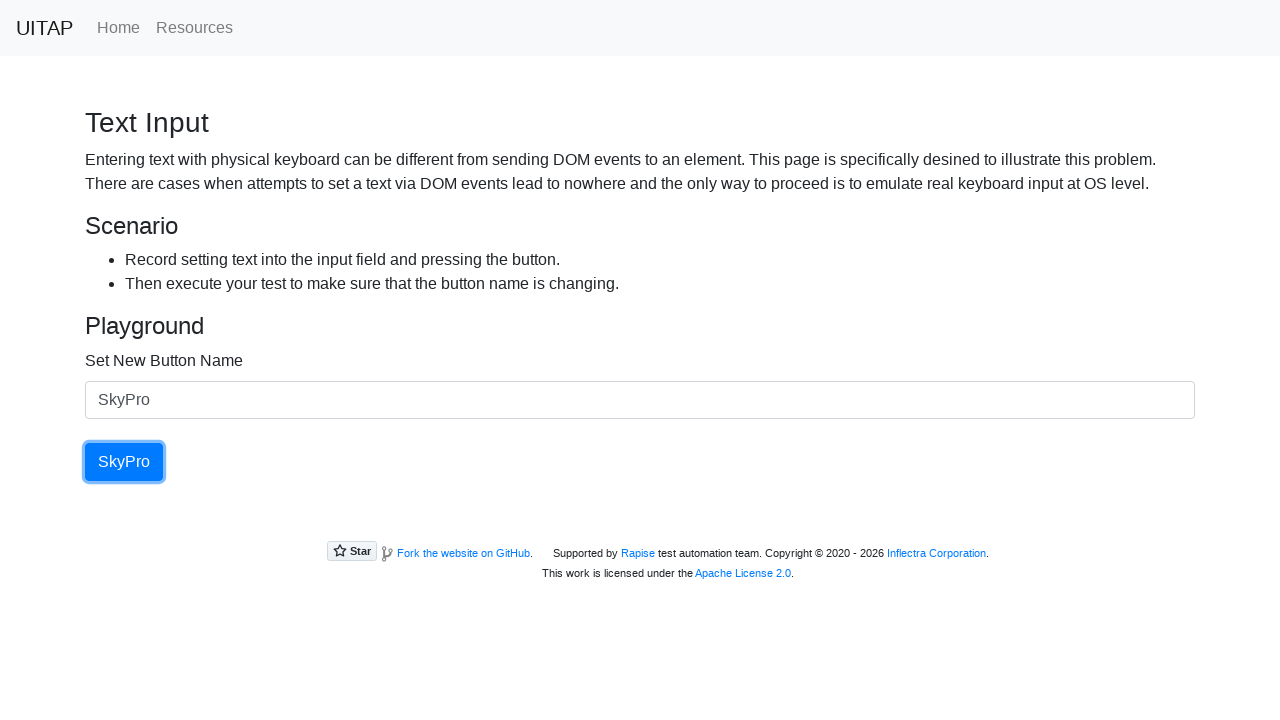

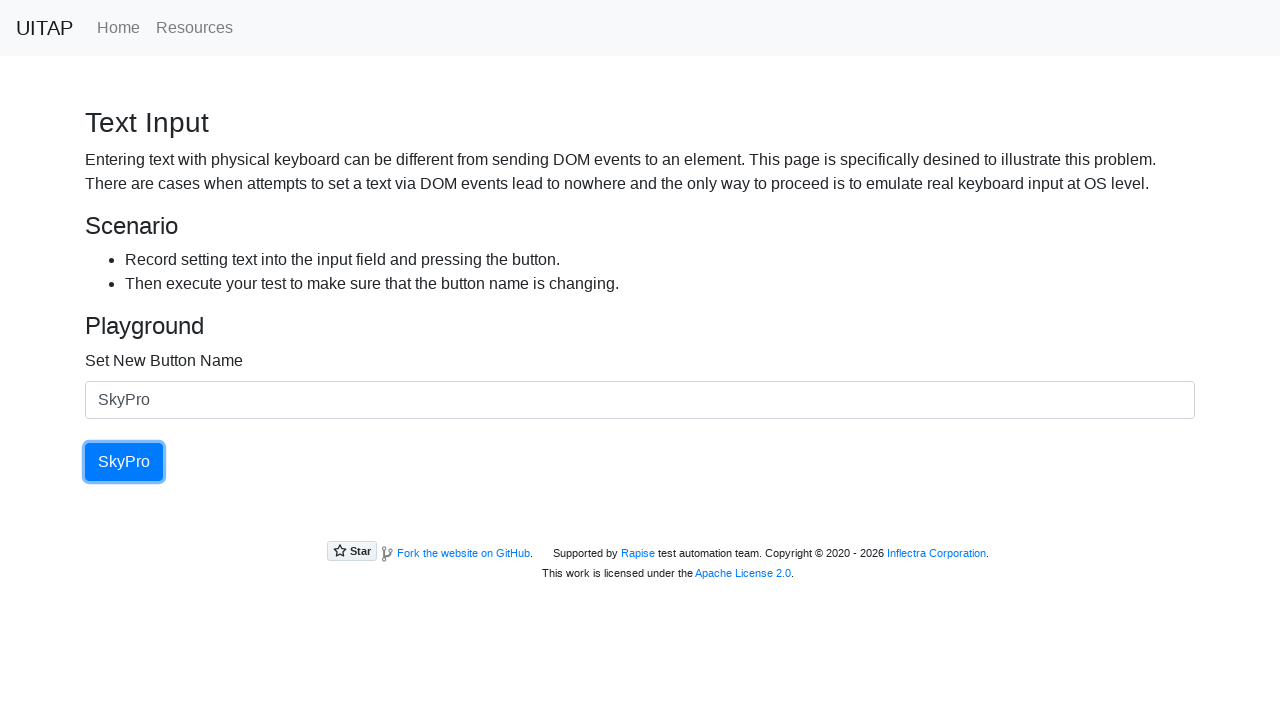